Attempts to click a button with zero timeout to demonstrate timeout exception

Starting URL: https://demoqa.com/dynamic-properties

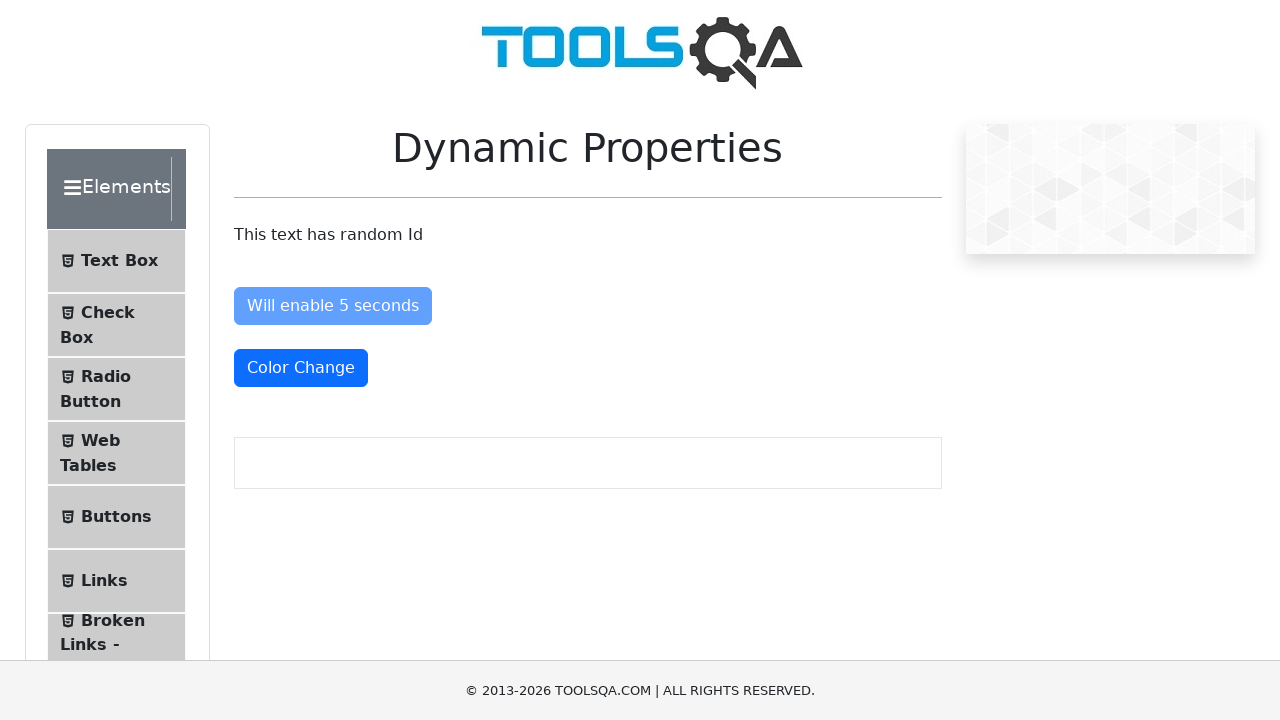

Navigated to https://demoqa.com/dynamic-properties
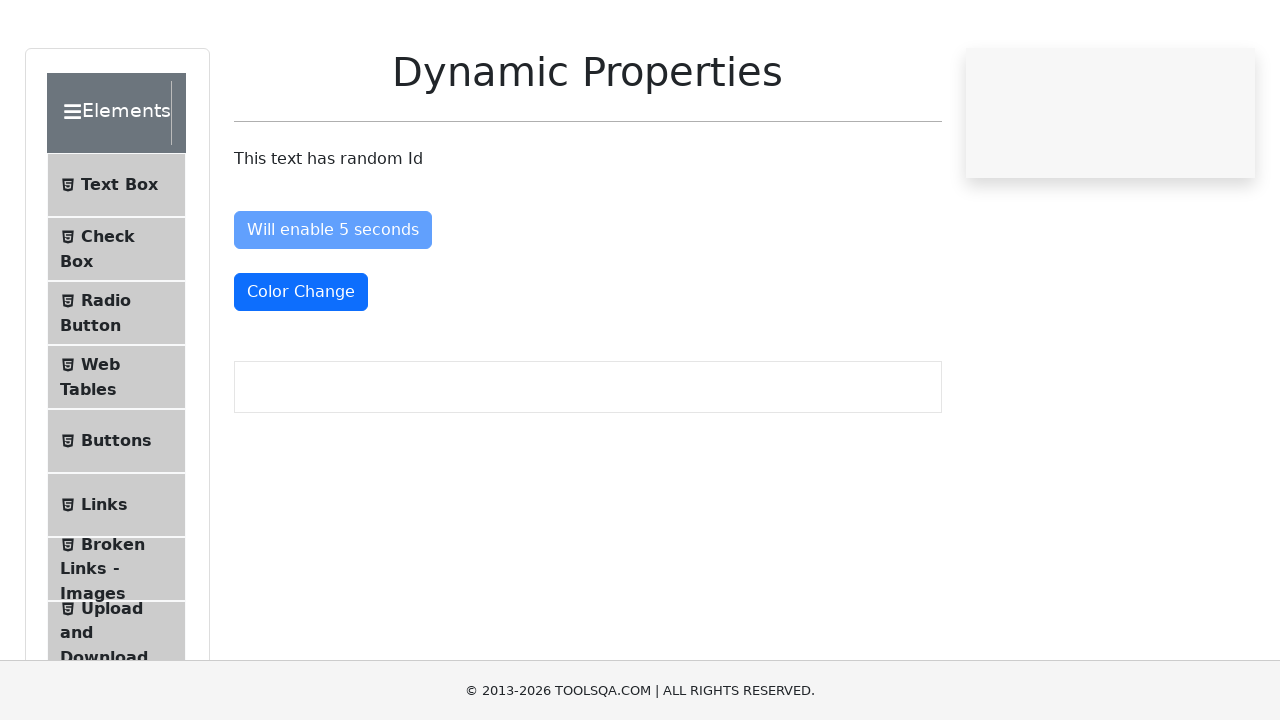

Timeout exception caught as expected when clicking button on #enableAfter
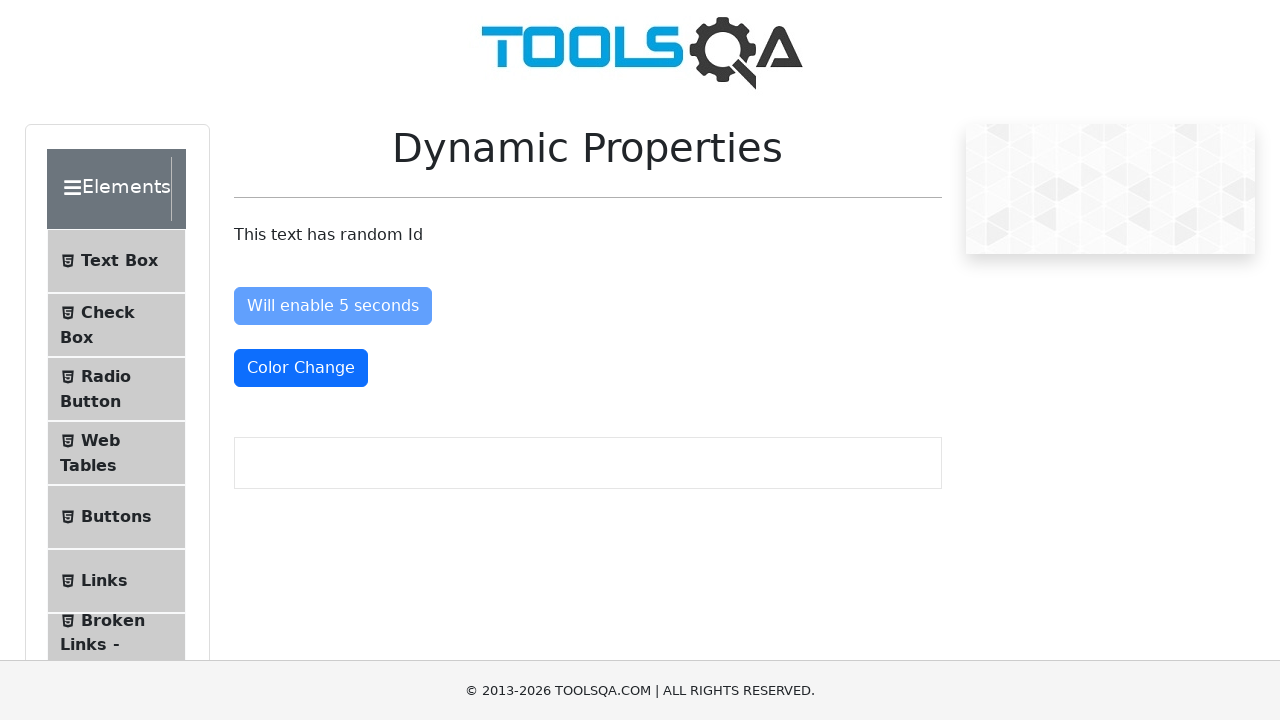

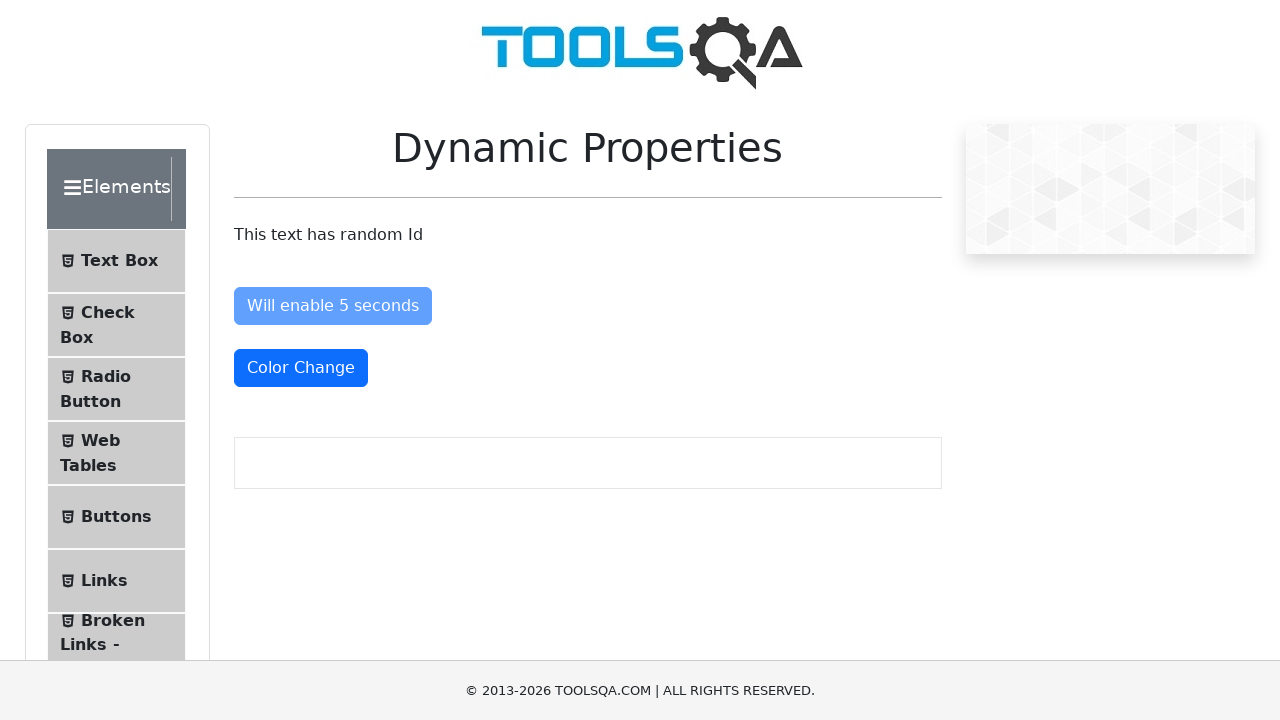